Verifies that validation error messages appear when clicking login button without entering credentials

Starting URL: https://opensource-demo.orangehrmlive.com/web/index.php/auth/login

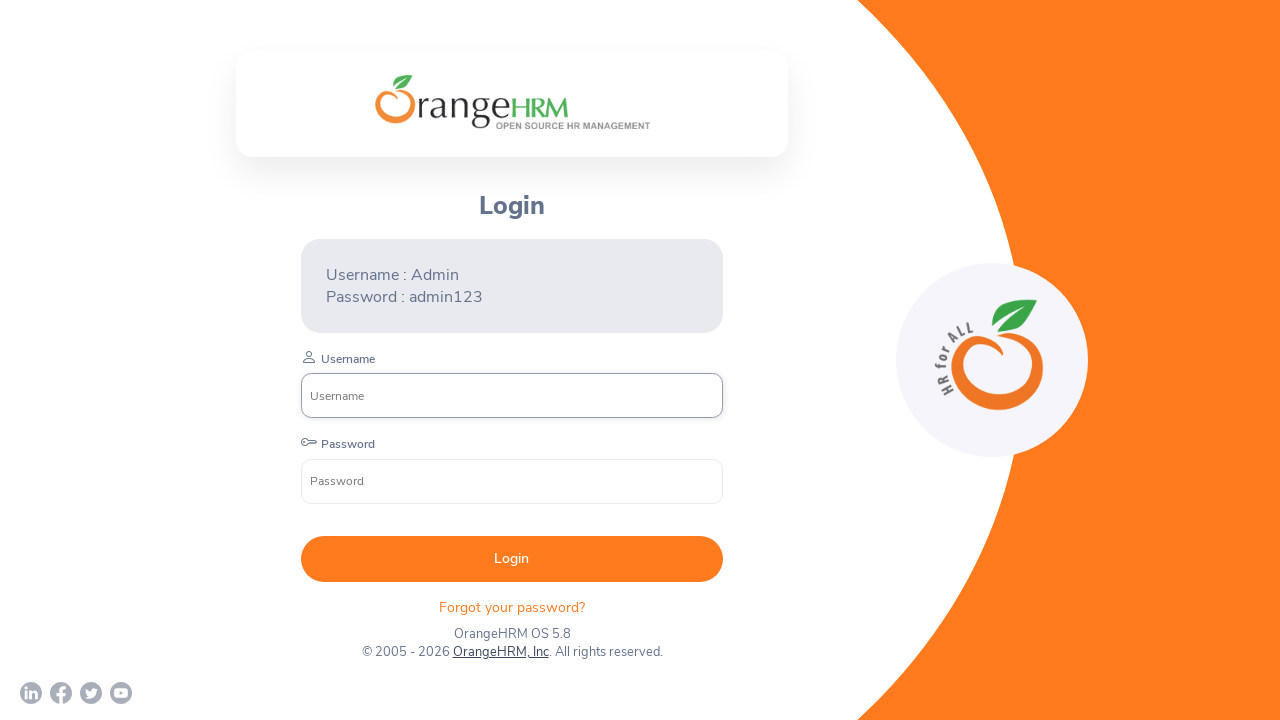

Login page fully loaded and submit button is visible
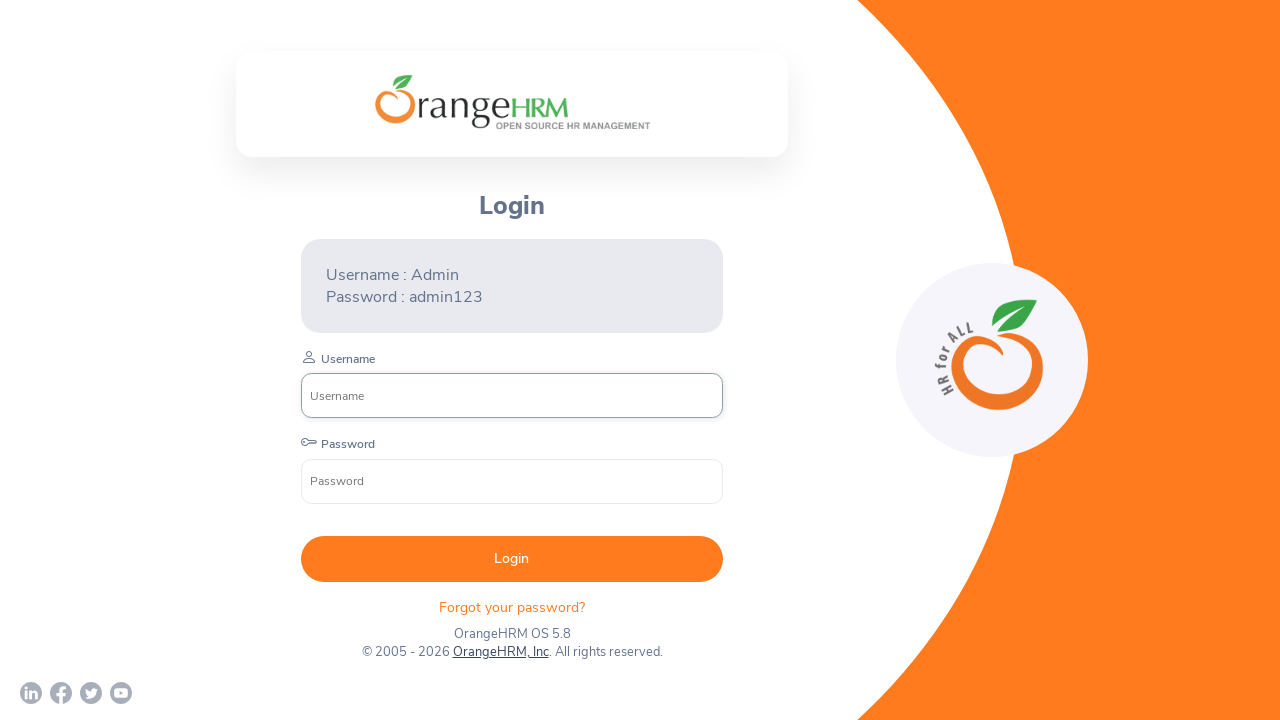

Clicked login button without entering any credentials at (512, 559) on button[type='submit']
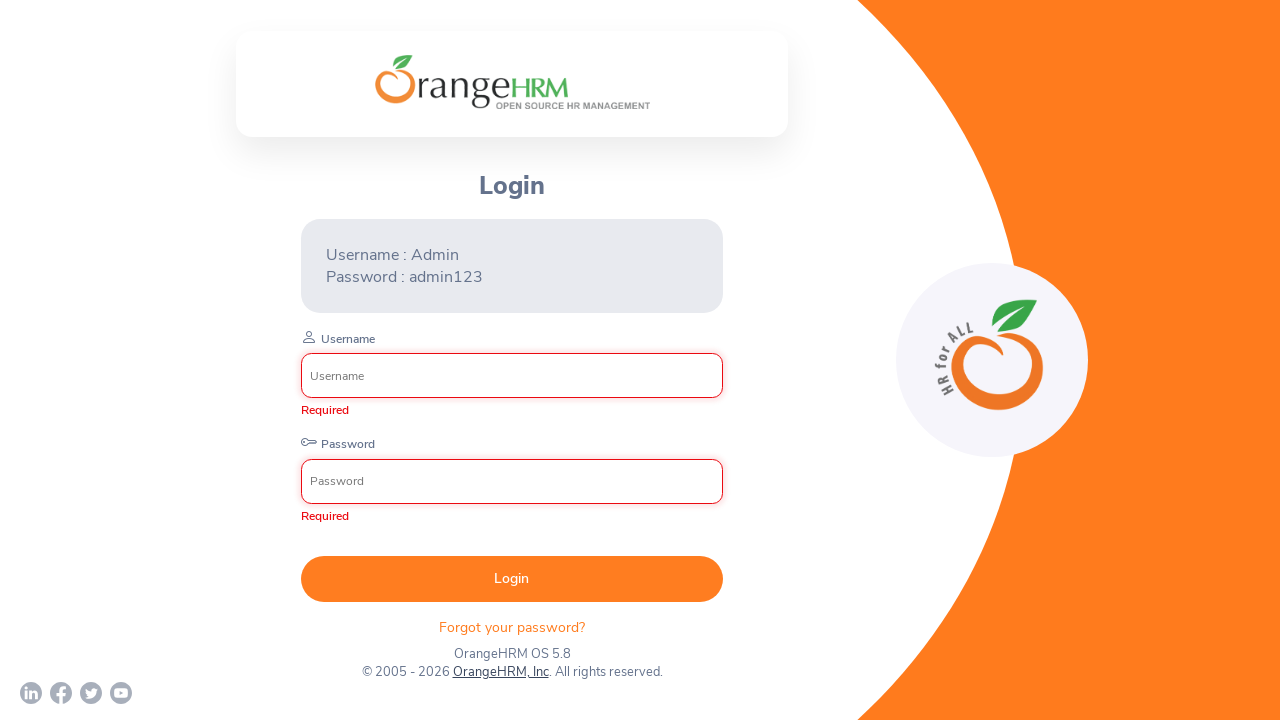

Username validation error message appeared
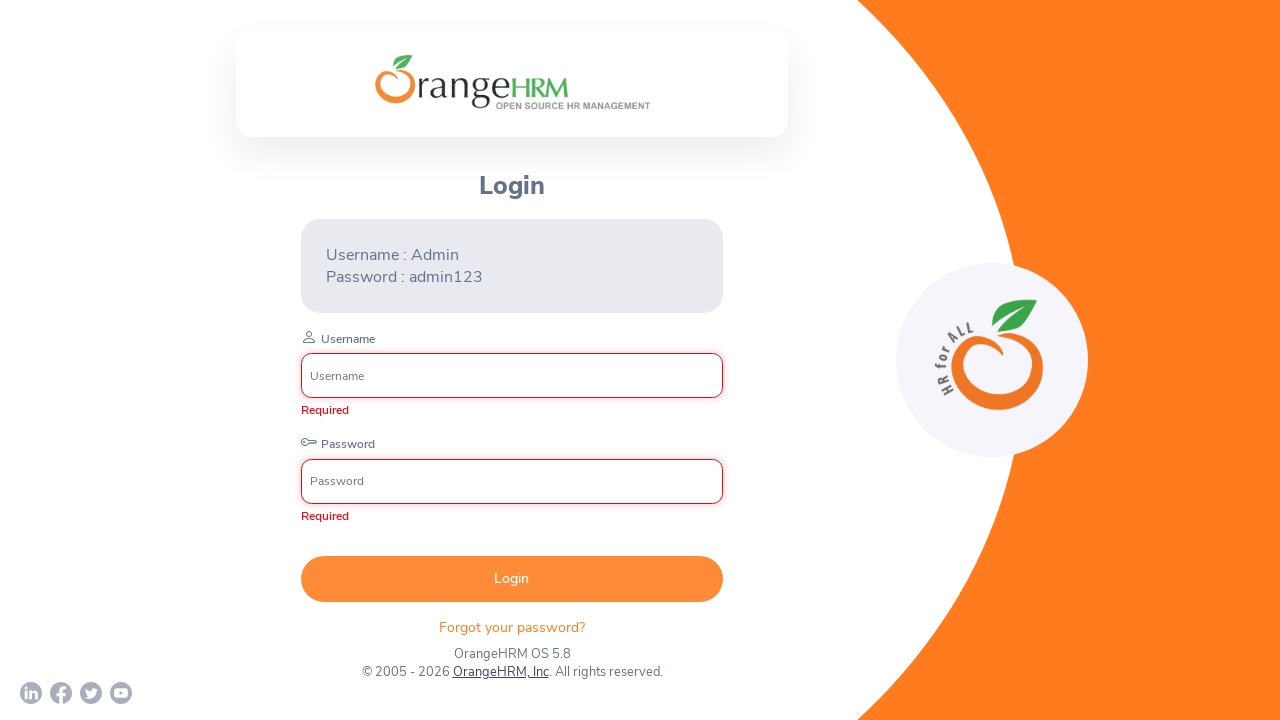

Verified username error message displays 'Required'
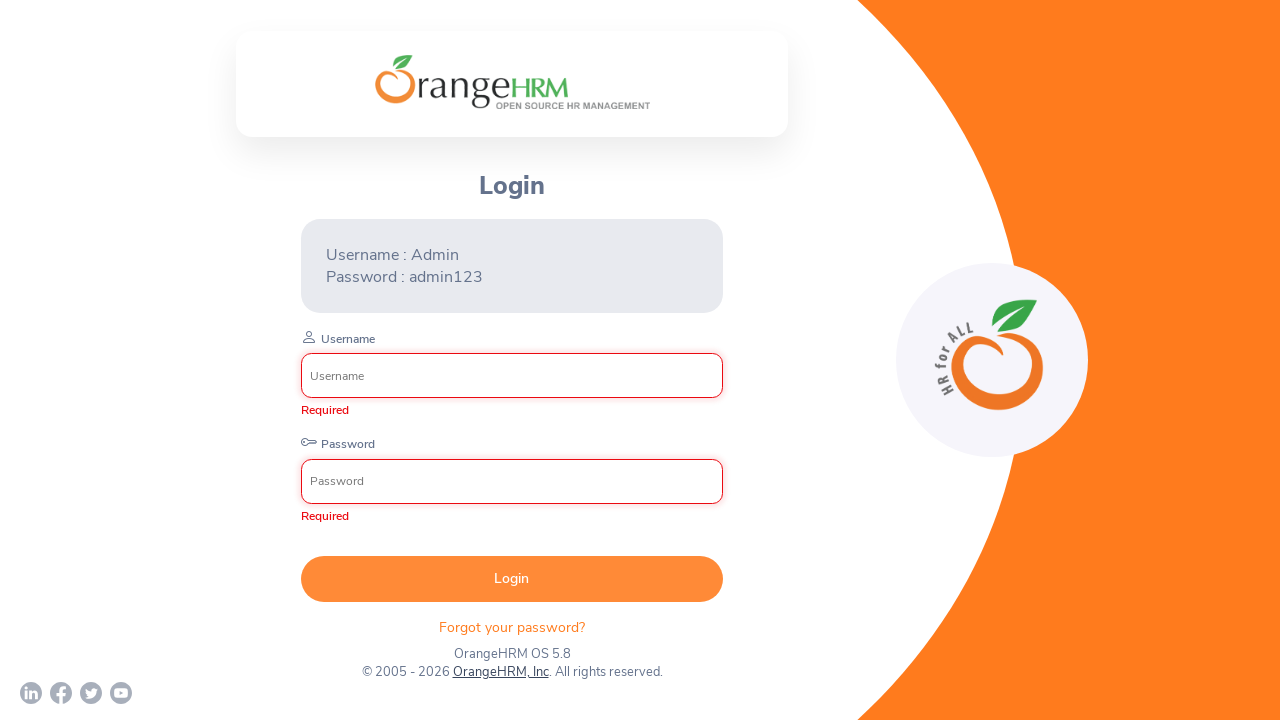

Verified password error message displays 'Required'
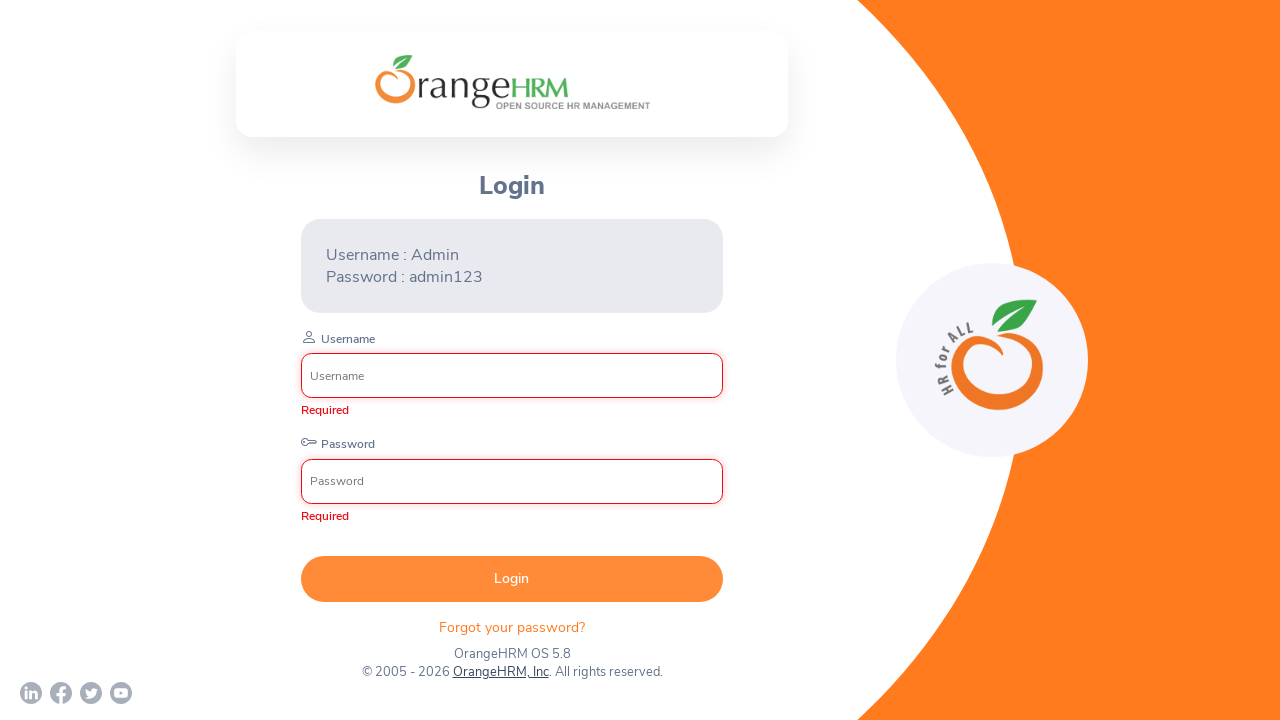

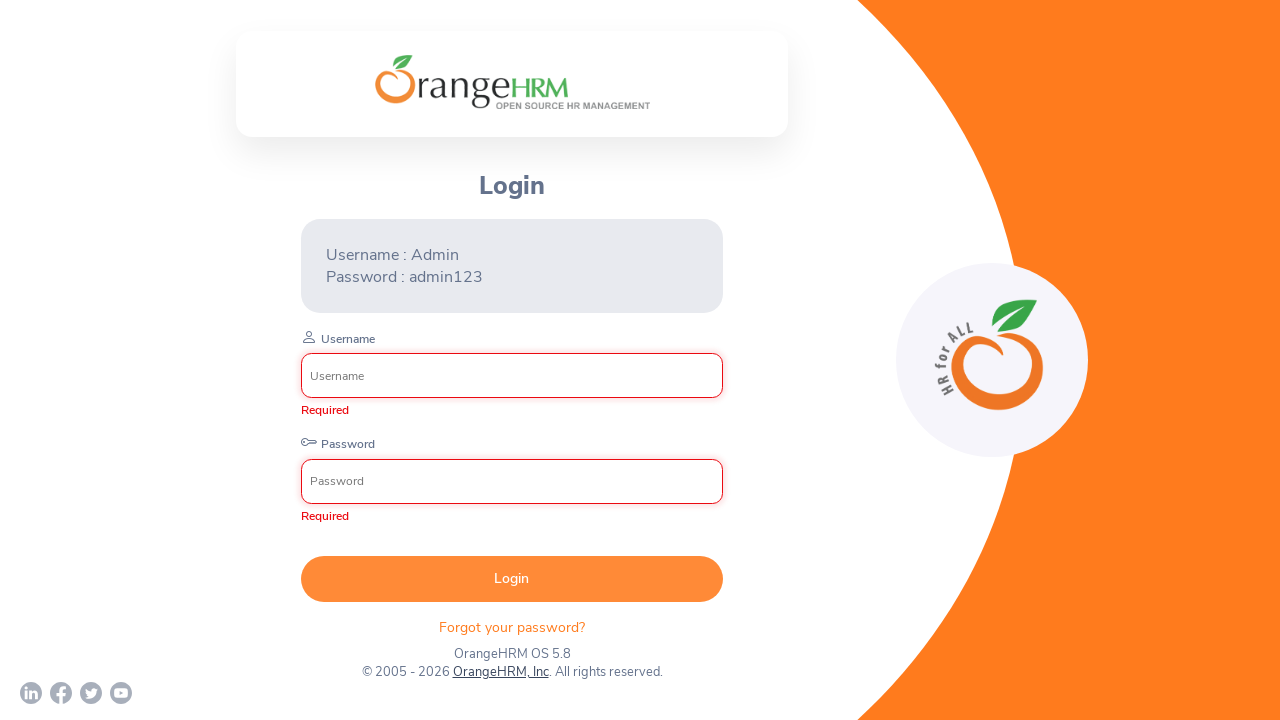